Tests scrolling to an element on a large page

Starting URL: https://the-internet.herokuapp.com/large

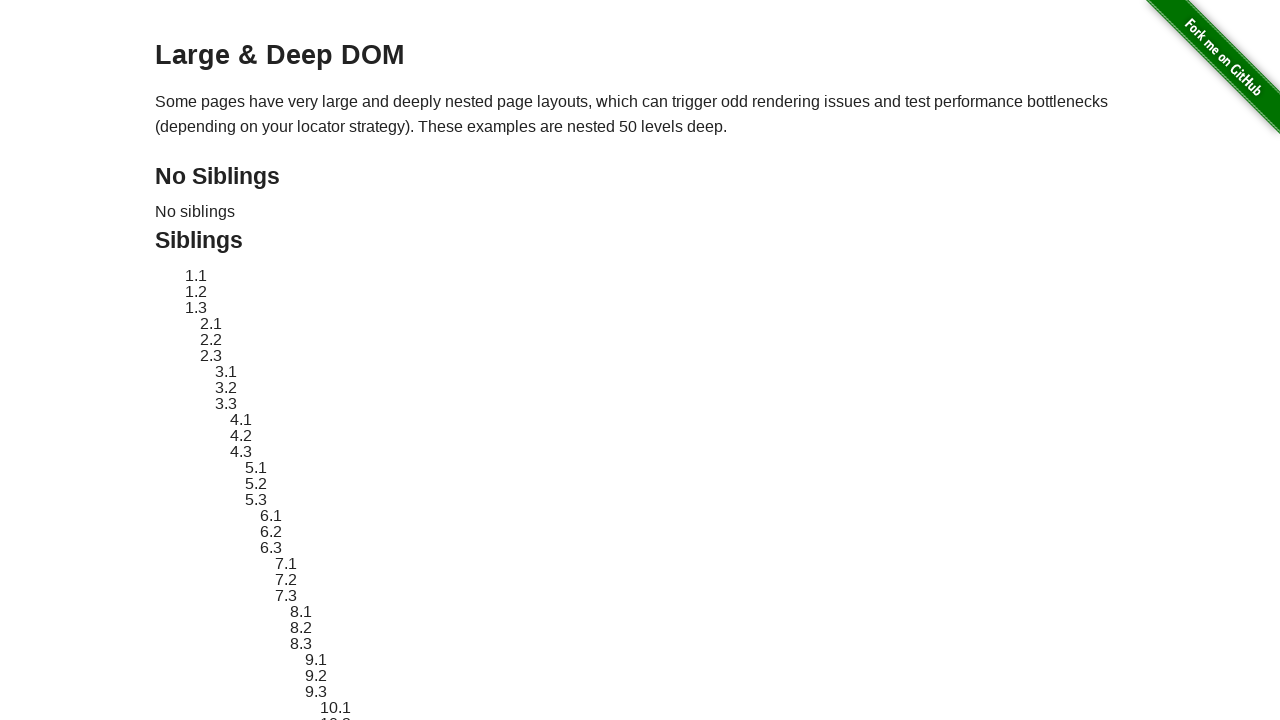

Navigated to large page at https://the-internet.herokuapp.com/large
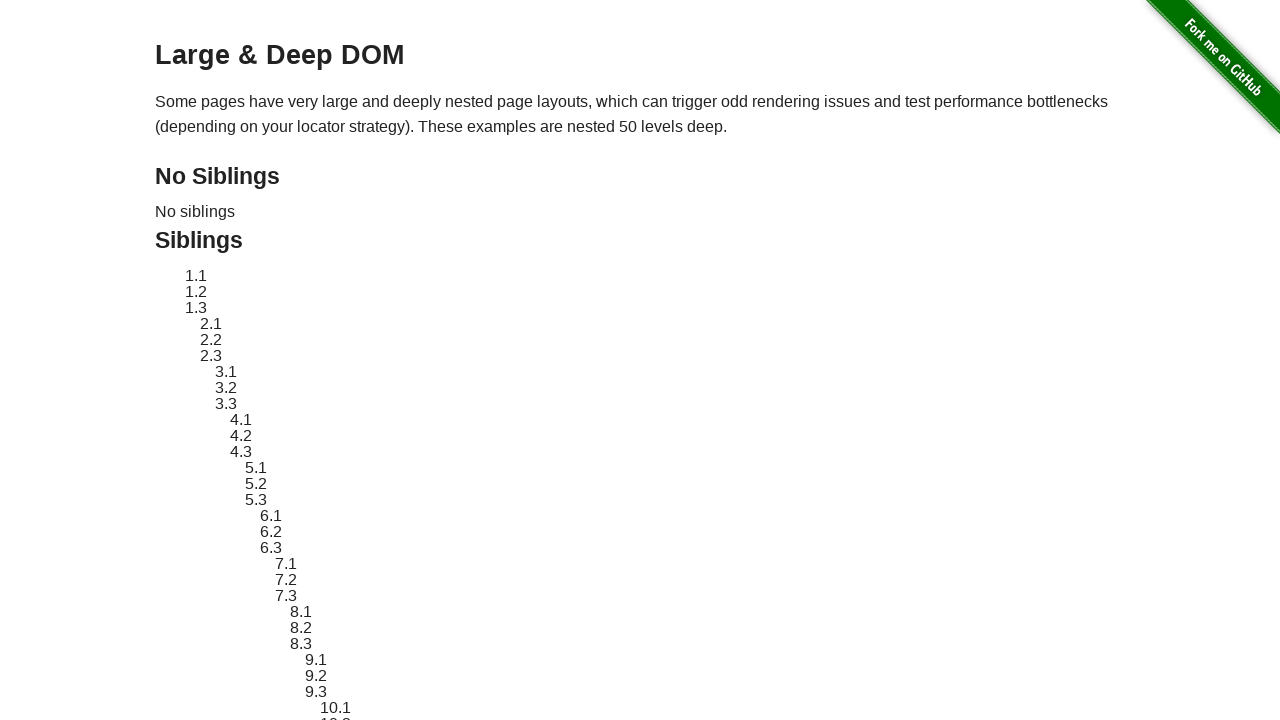

Scrolled to header-1 element on large page
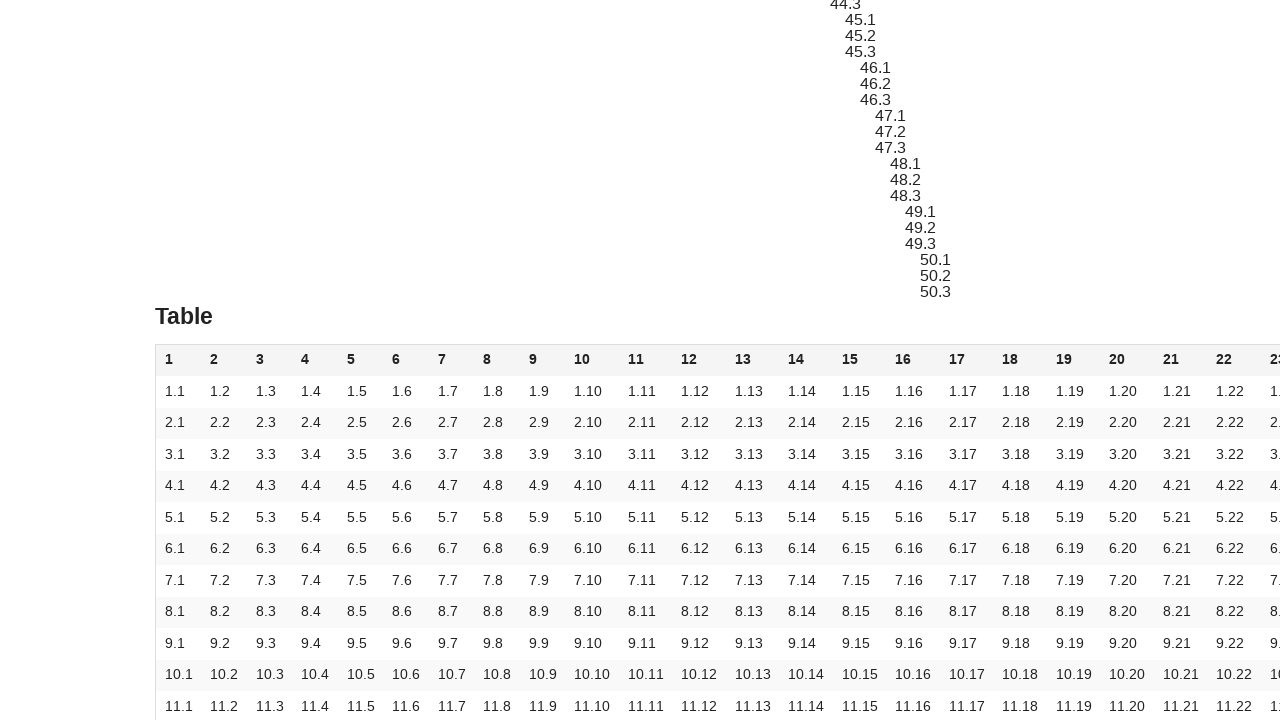

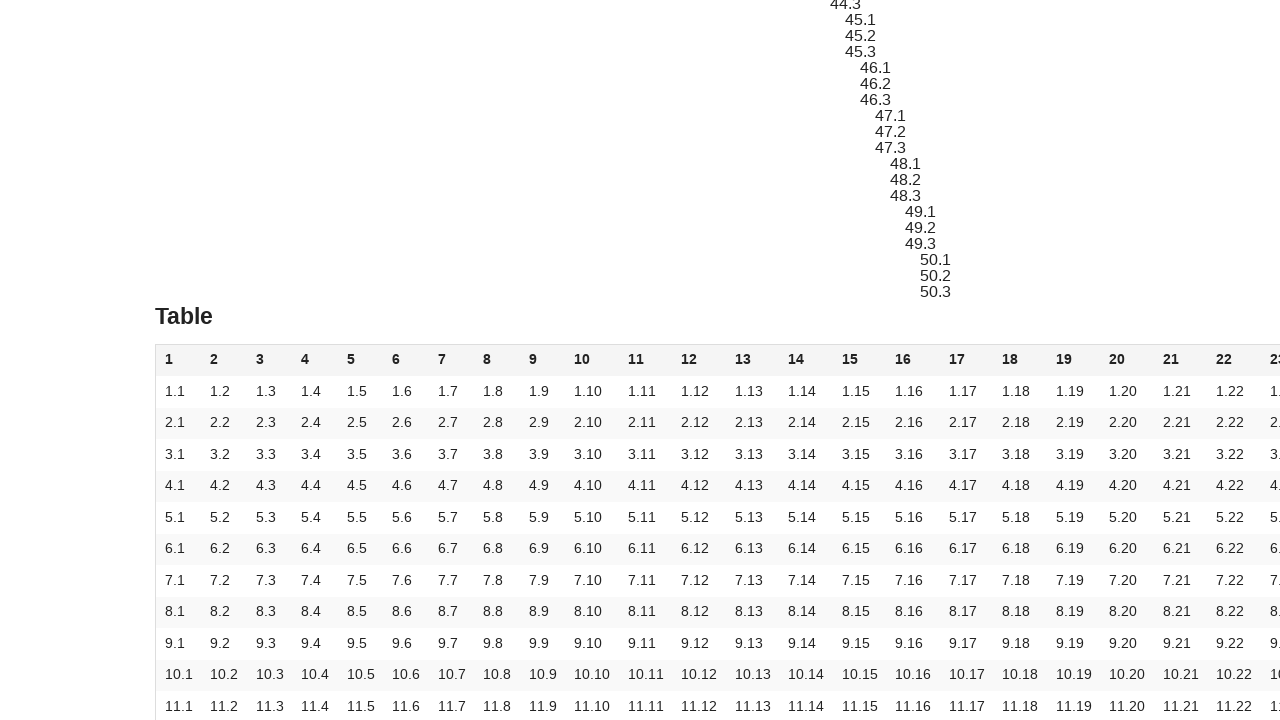